Tests navigating to the Nested Frames page on demoqa.com, switching to the parent frame (frame1), and reading its content before switching back to default content.

Starting URL: https://demoqa.com/

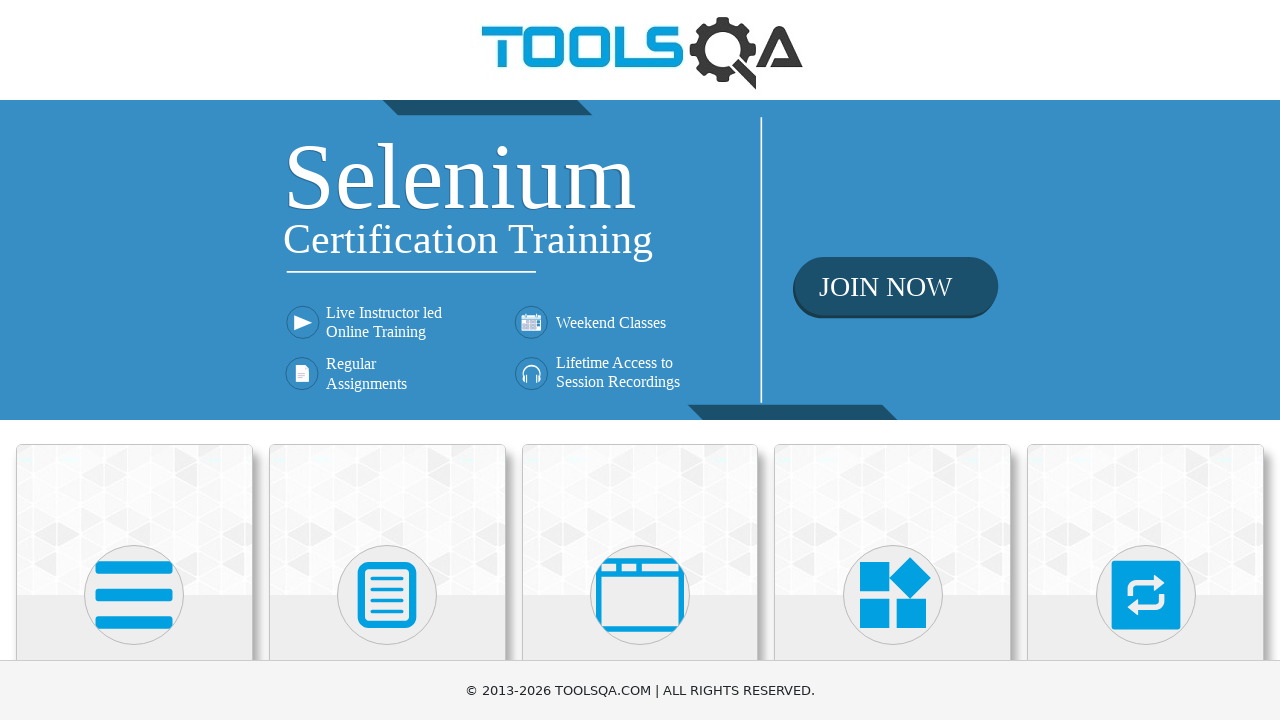

Clicked on 'Alerts, Frame & Windows' card (3rd card) at (640, 520) on (//div[@class='card mt-4 top-card'])[3]
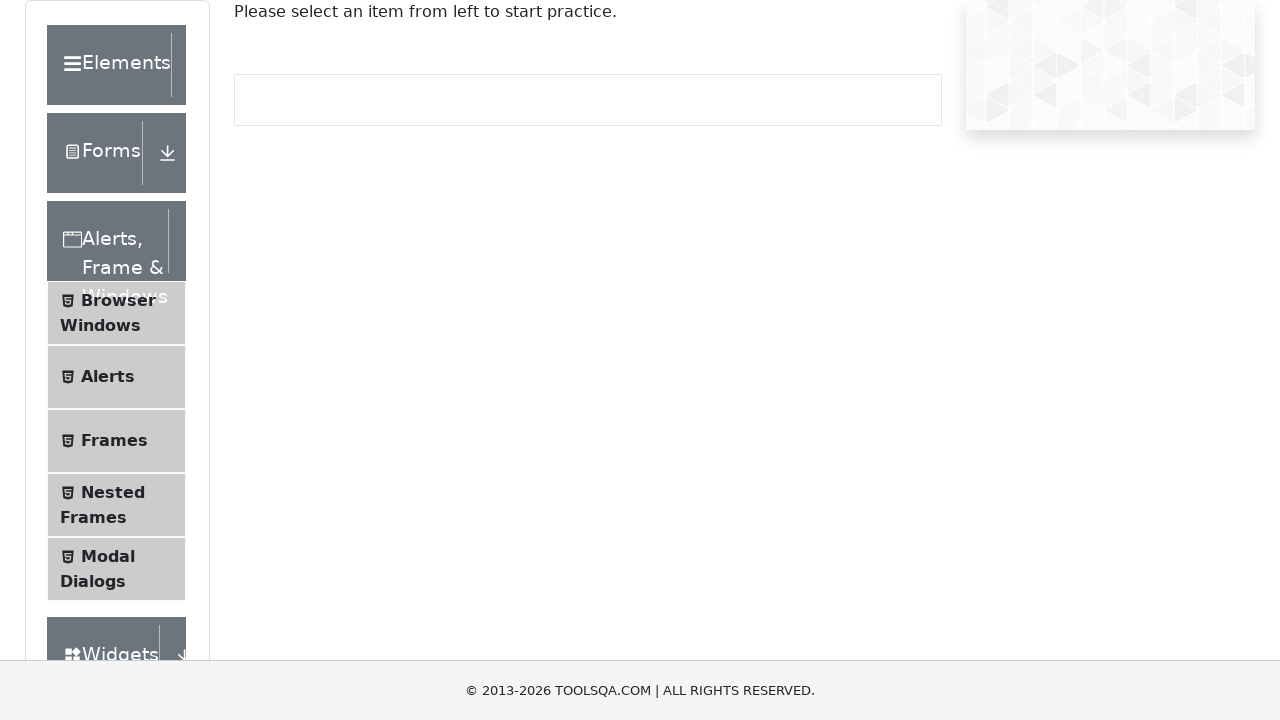

Scrolled down 500px to see menu items
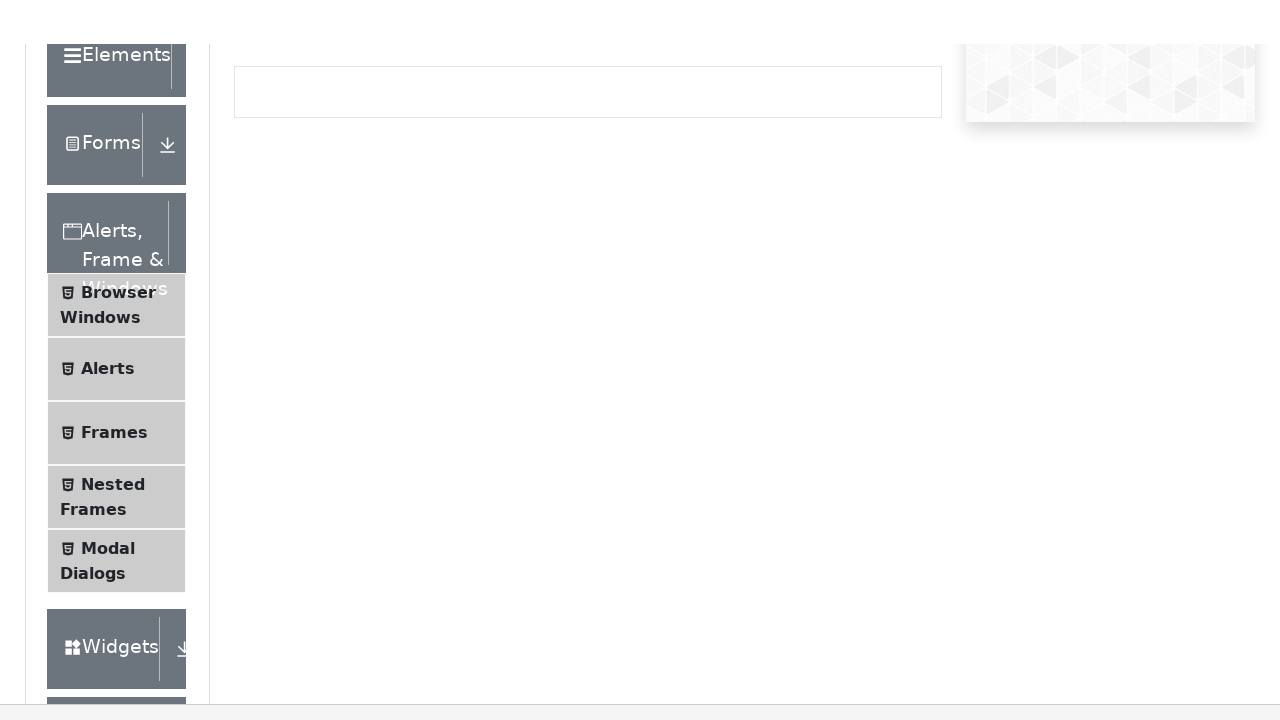

Clicked on 'Nested Frames' menu item at (116, 235) on (//li[@id='item-3'])[2]
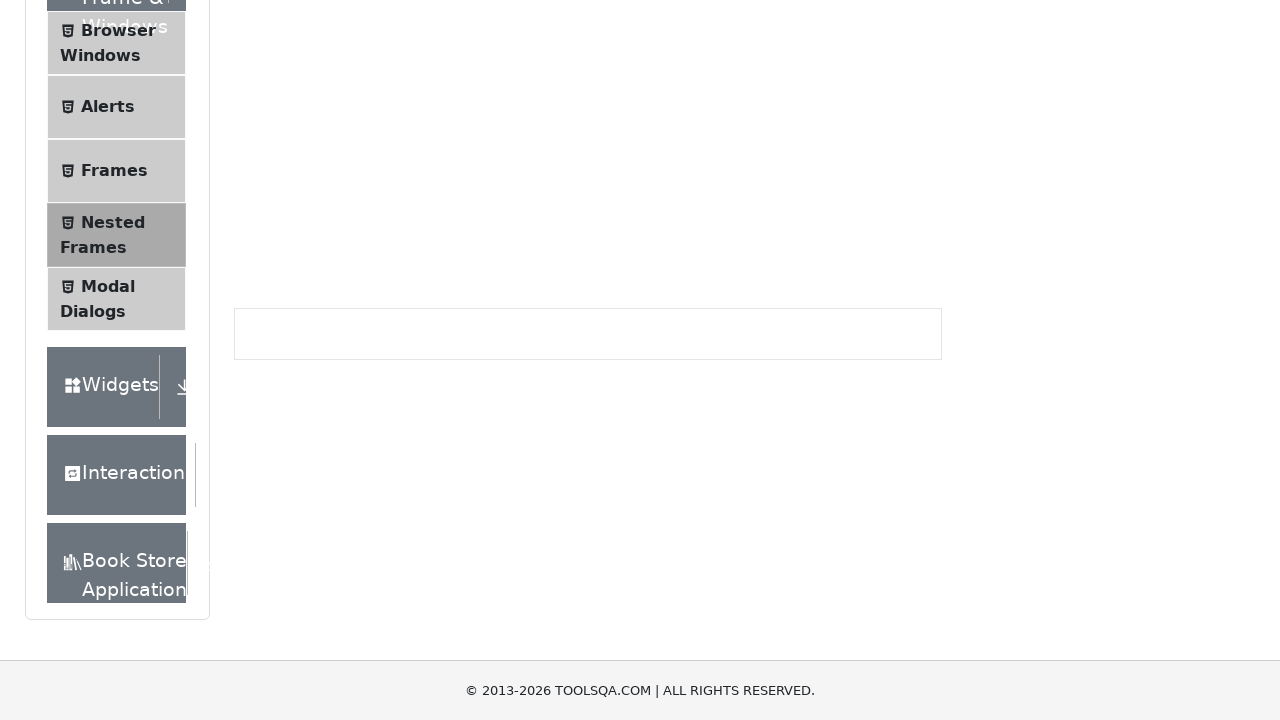

Scrolled up 250px to reset view
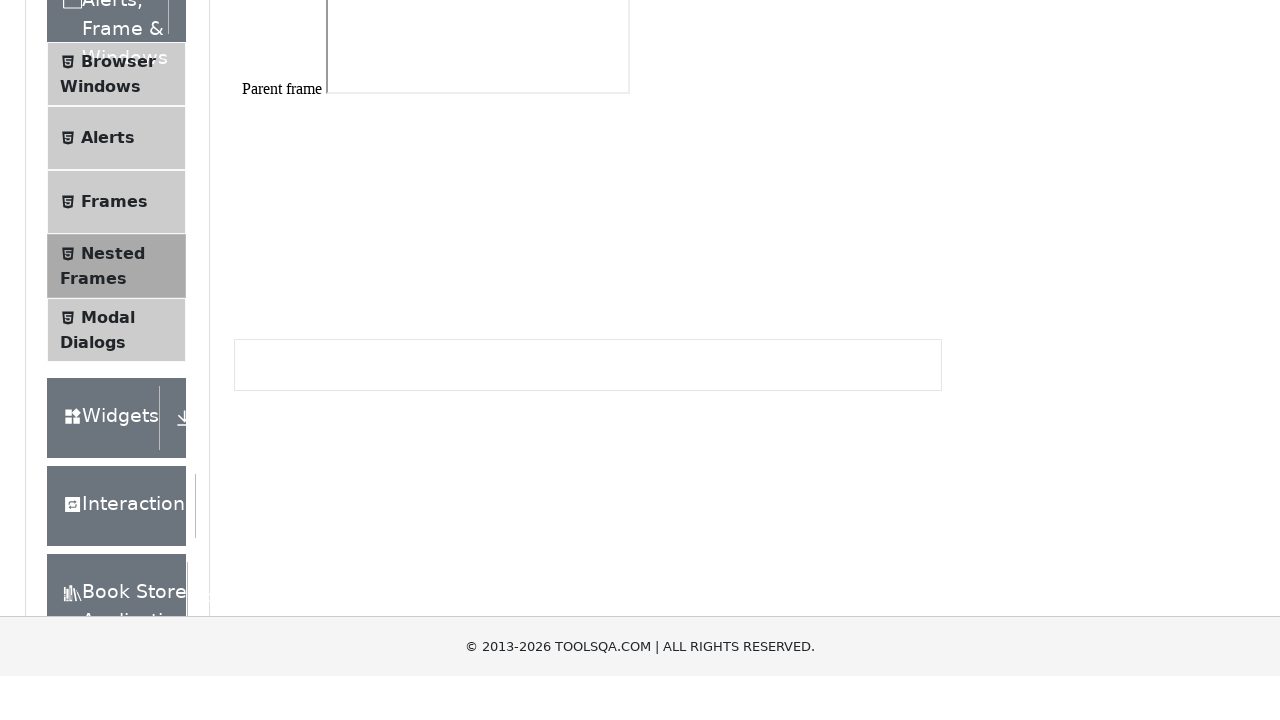

Waited for nested frames page to load (frame1 selector found)
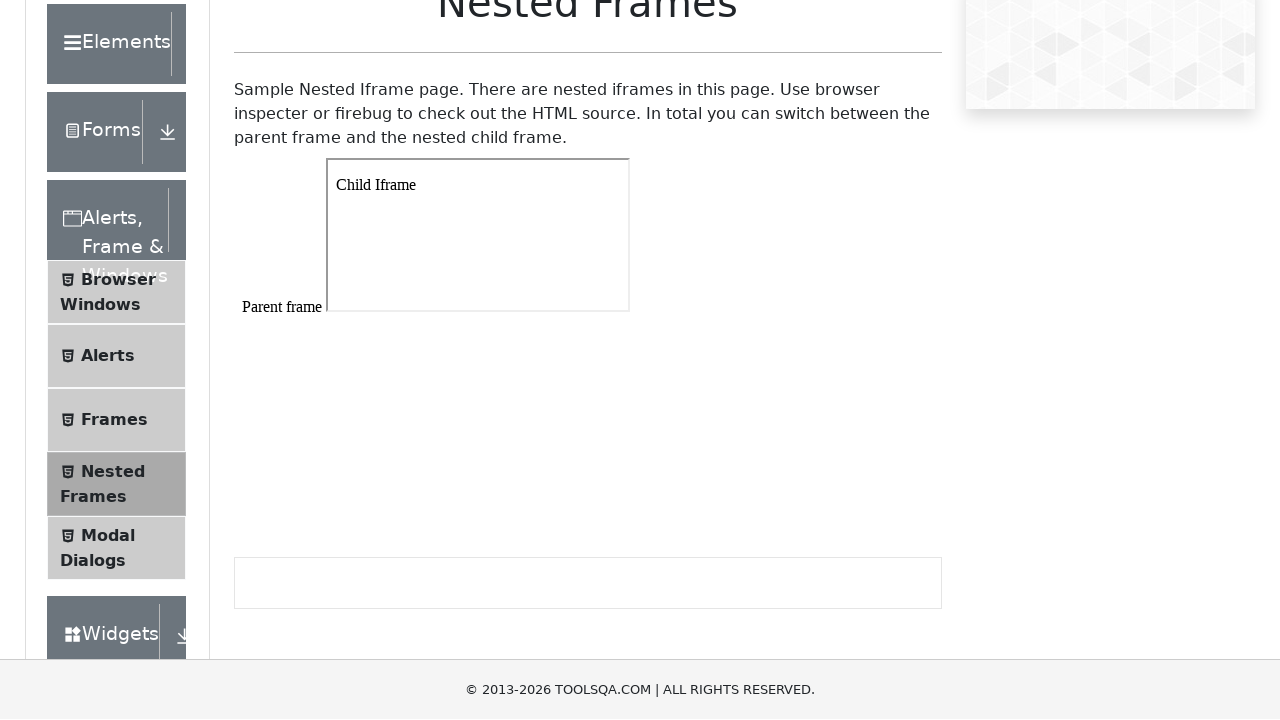

Switched to parent frame (frame1)
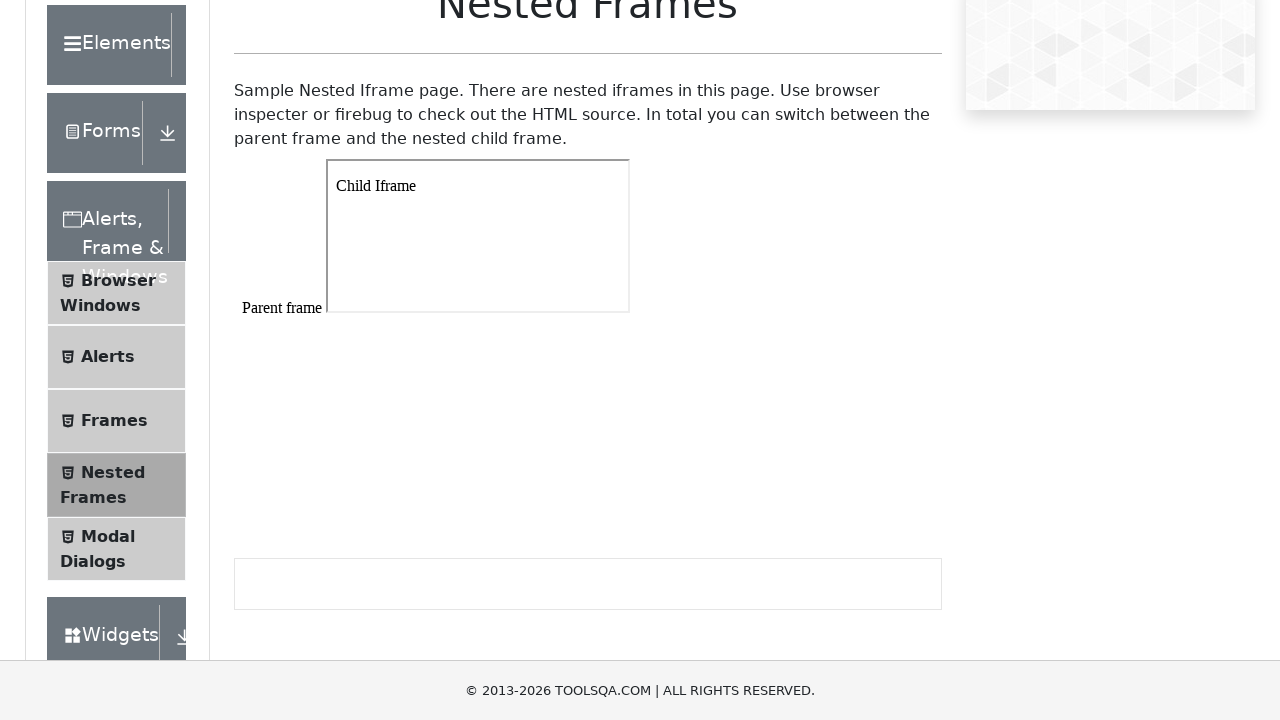

Read parent frame text content: '
Parent frame



'
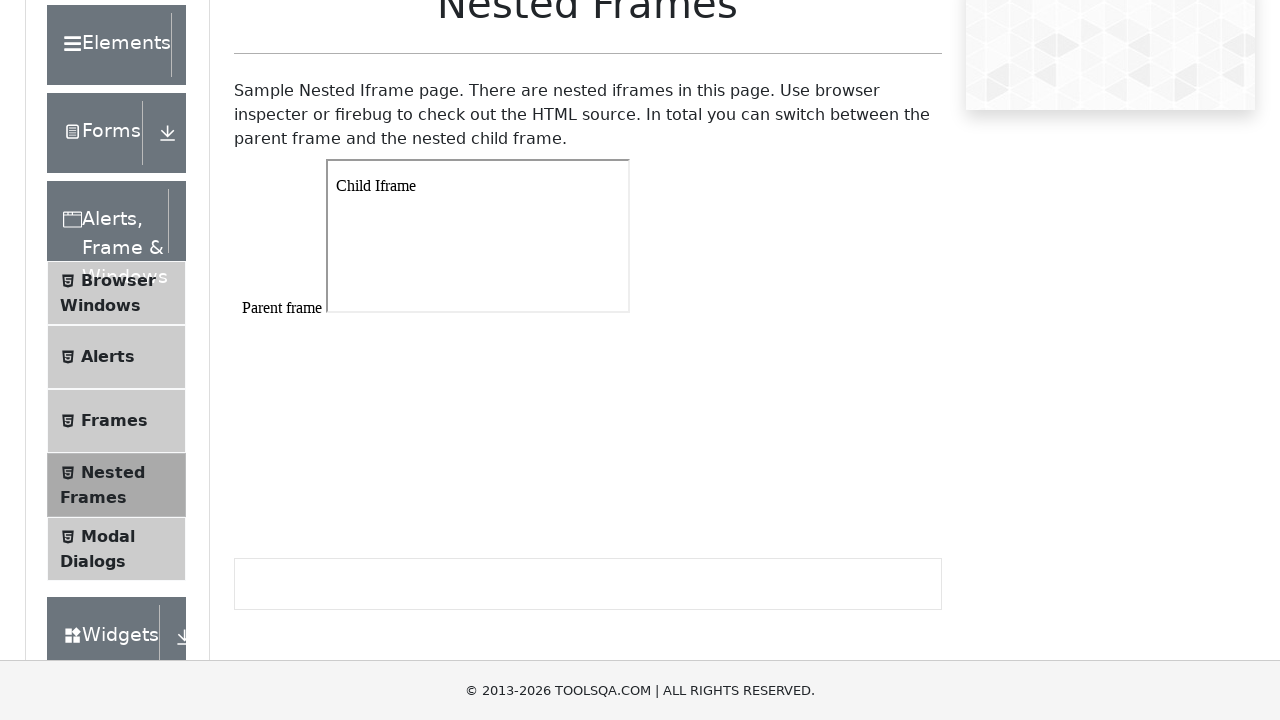

Printed parent frame text to console
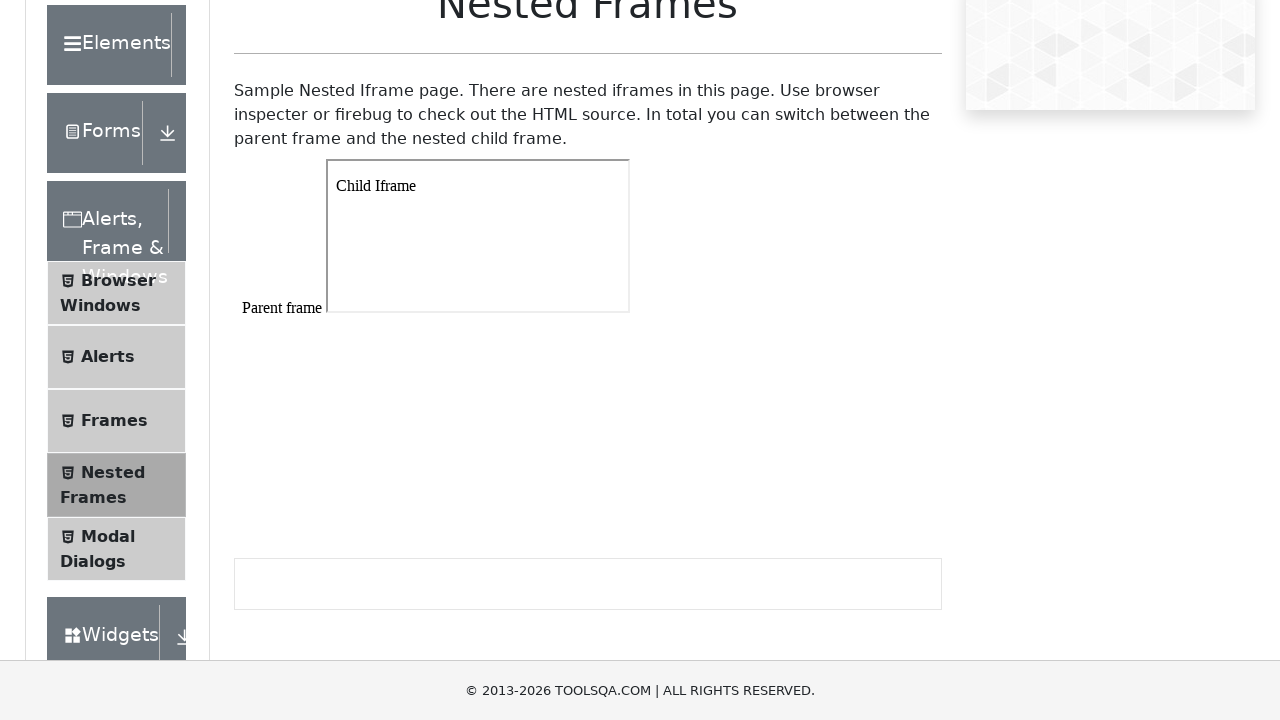

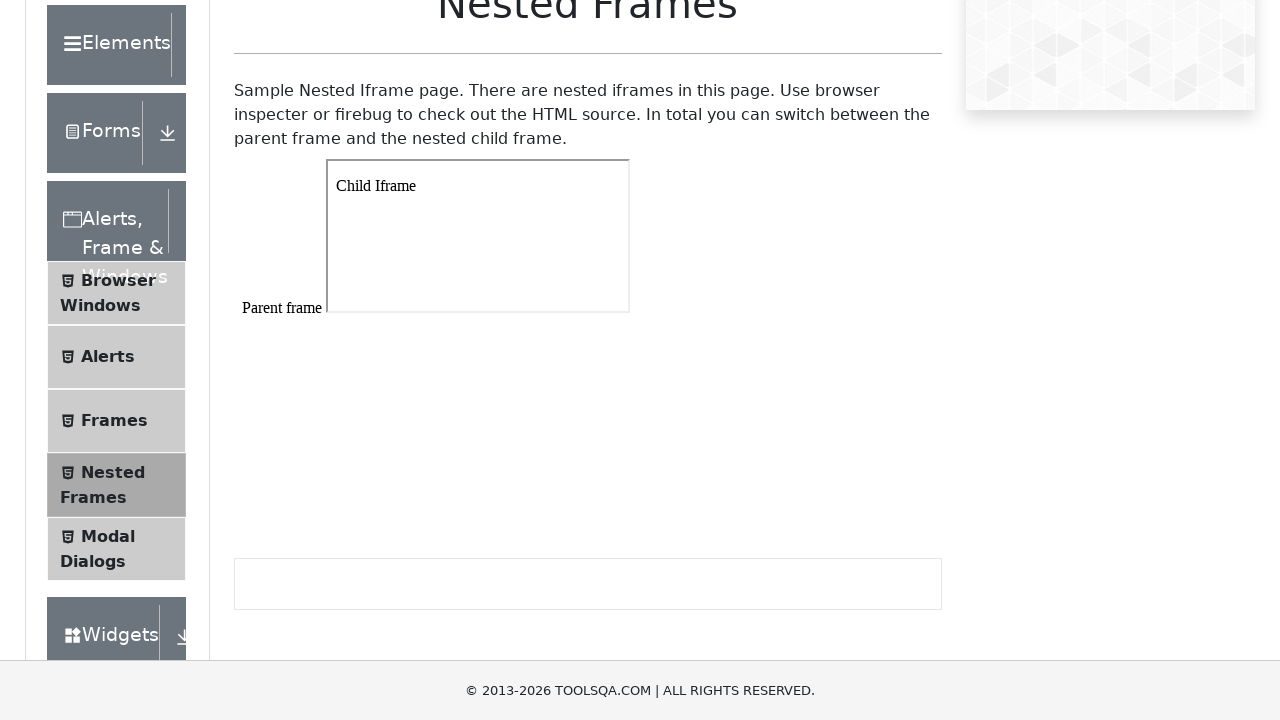